Validates that the "Reserve Online" promotional message is displayed on the home page

Starting URL: https://www.partsource.ca/

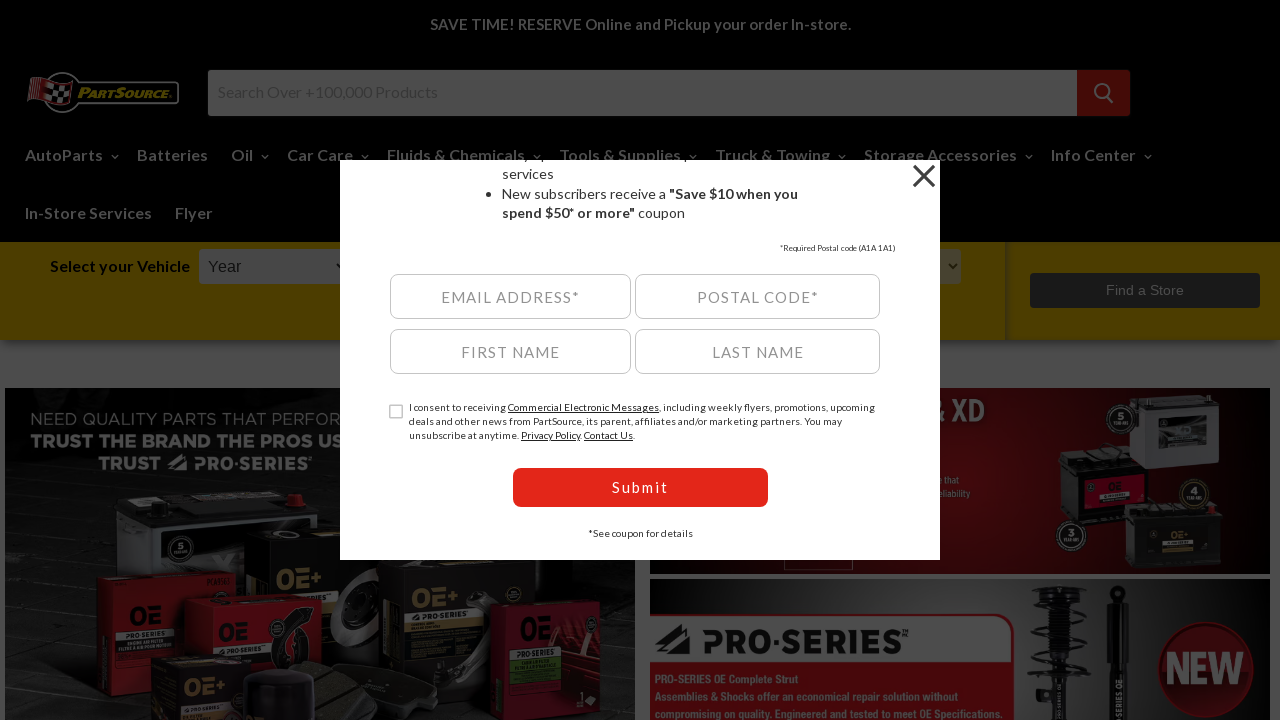

Navigated to Parts Source home page
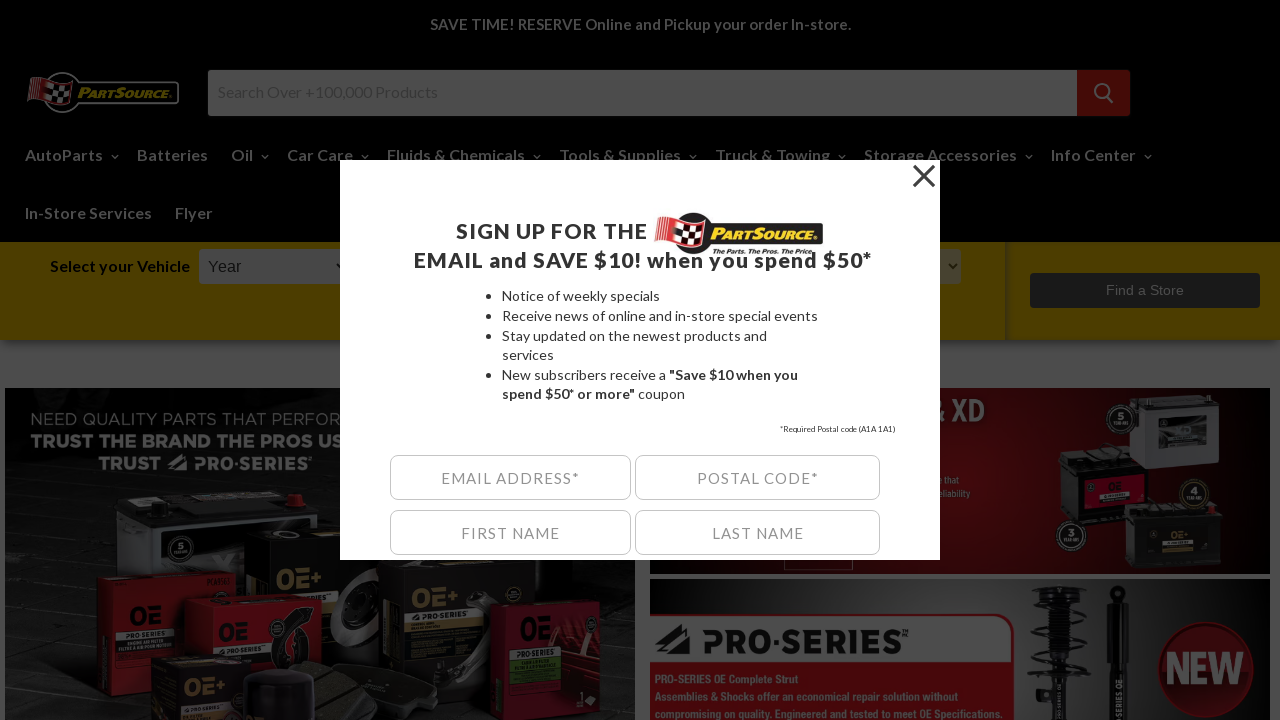

Reserve Online promotional message selector loaded
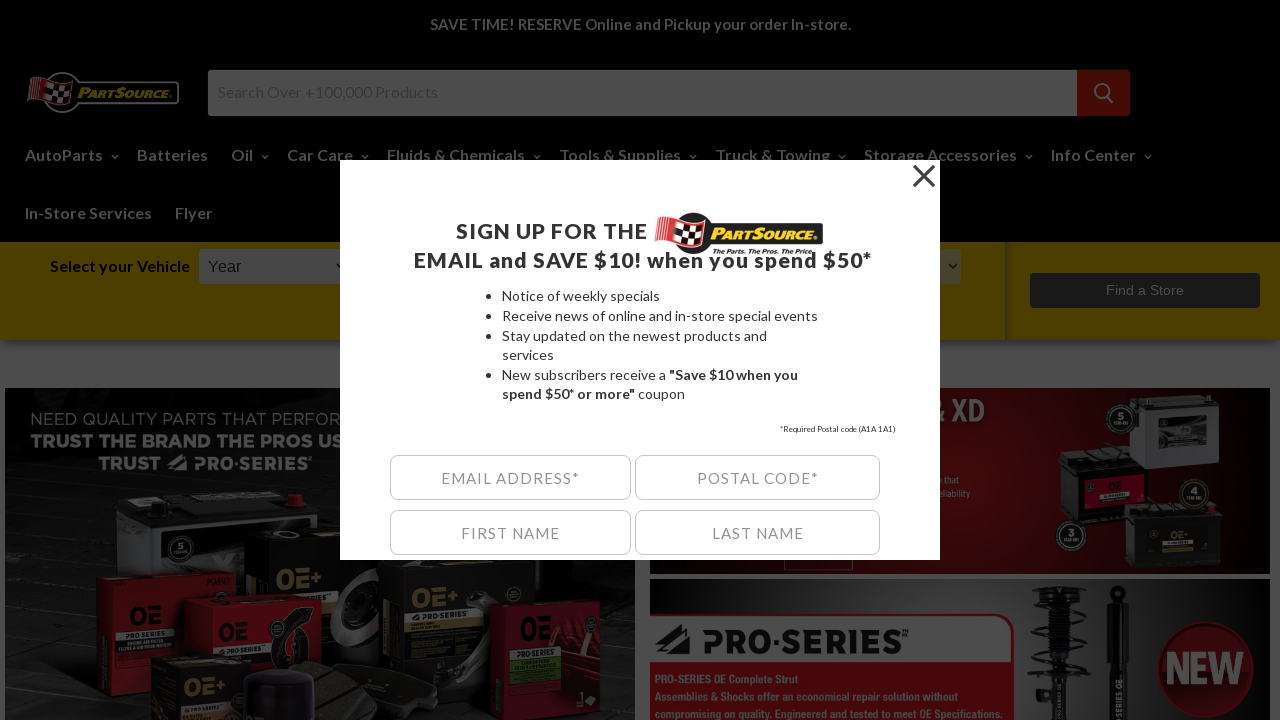

Verified Reserve Online promotional message is visible
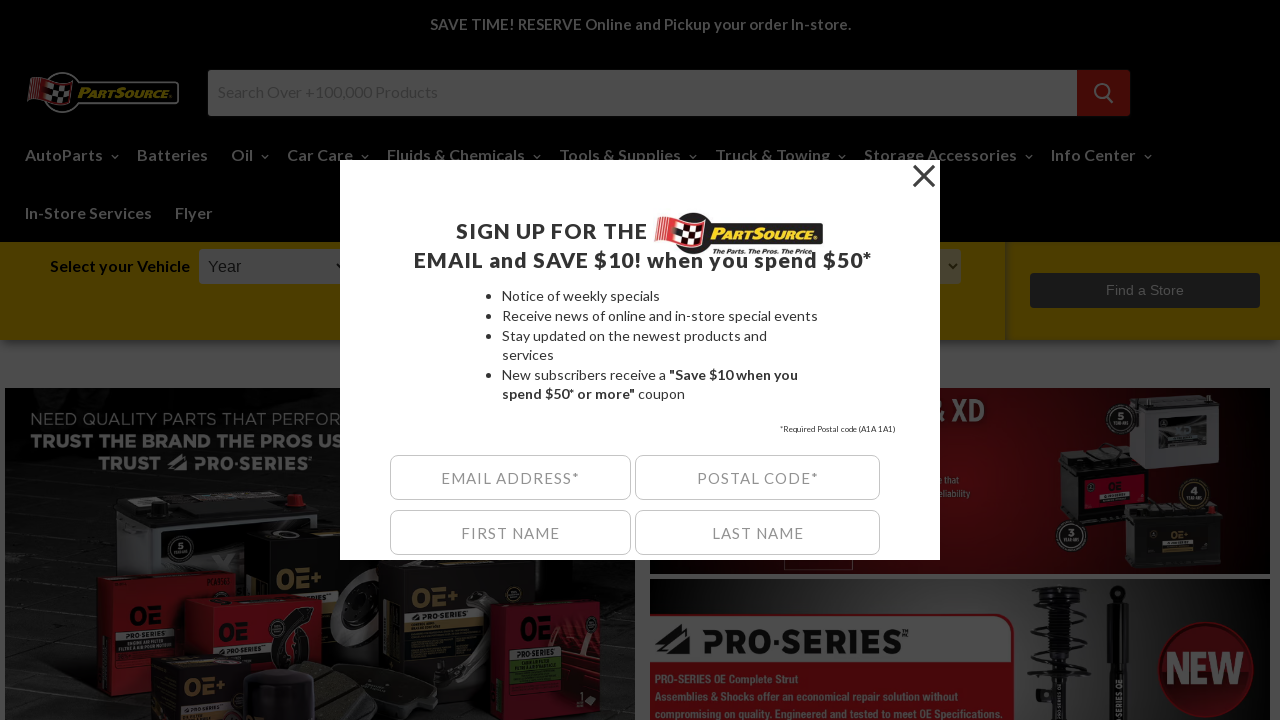

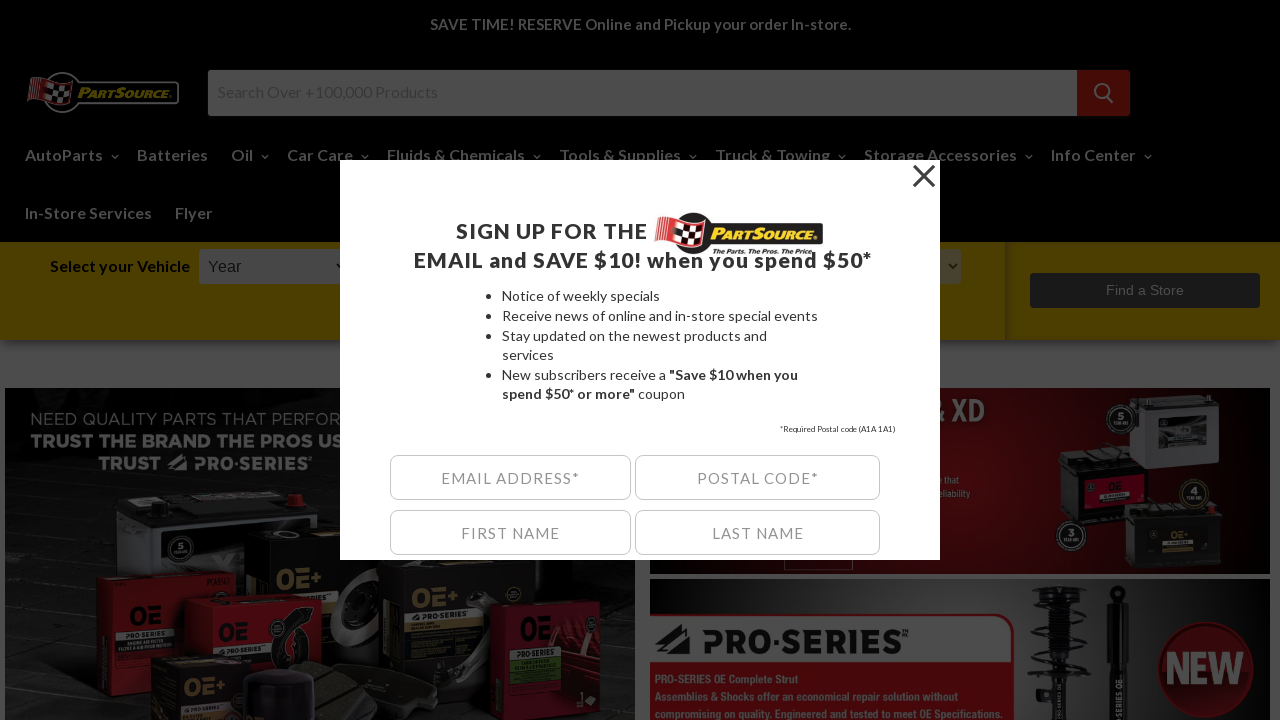